Tests that the logo image and search box are displayed on an OpenCart page, then performs a search for "Macbook" by filling the search field and clicking the search button.

Starting URL: https://naveenautomationlabs.com/opencart/index.php?route=account/login

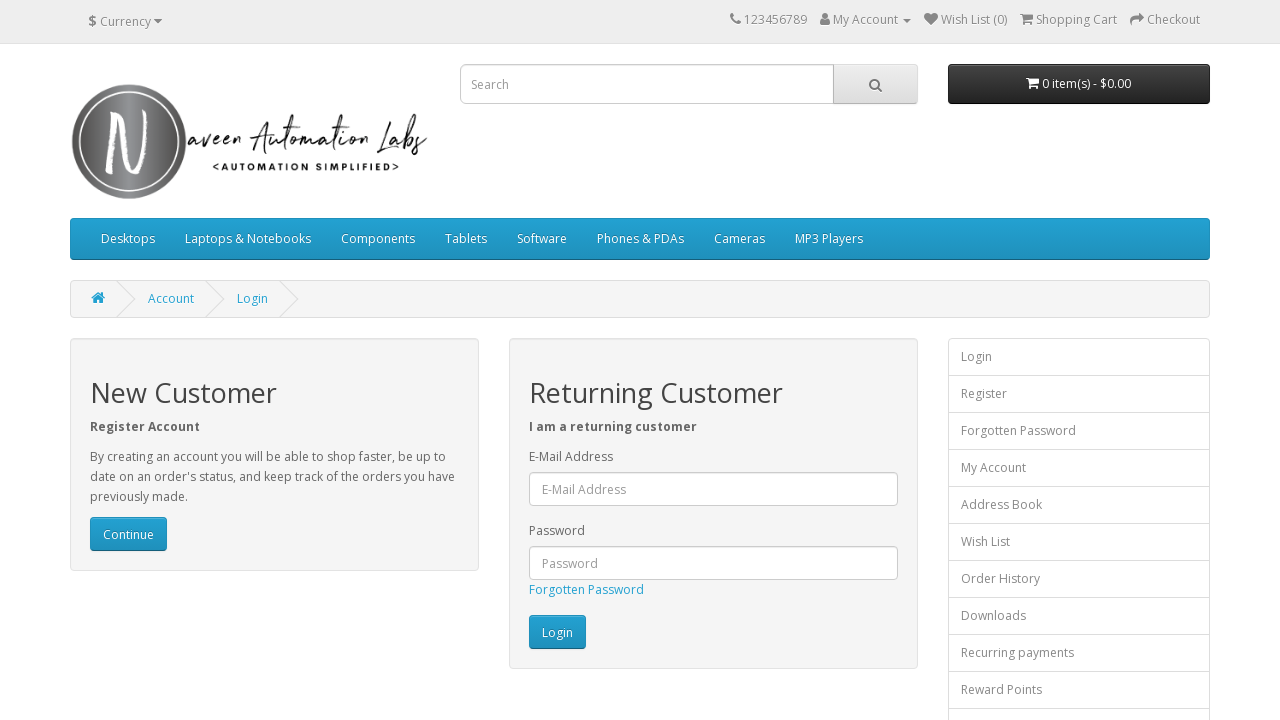

Logo image is visible on the page
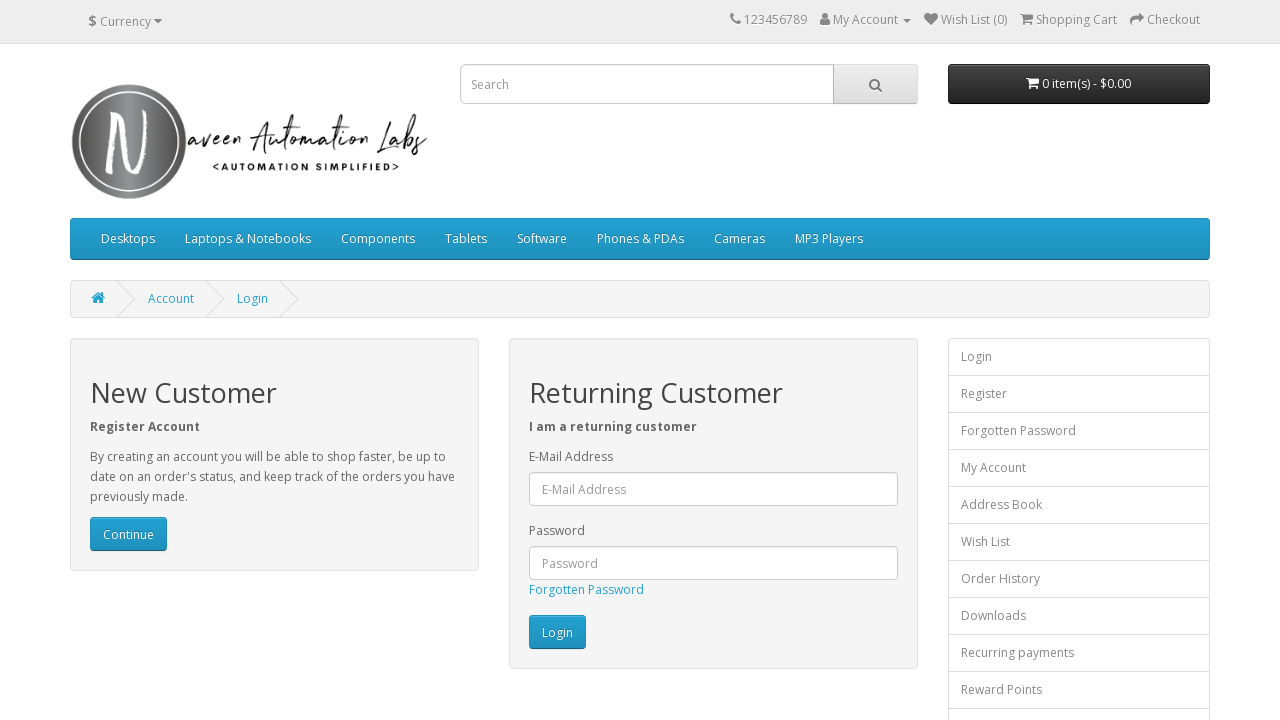

Search box is visible on the page
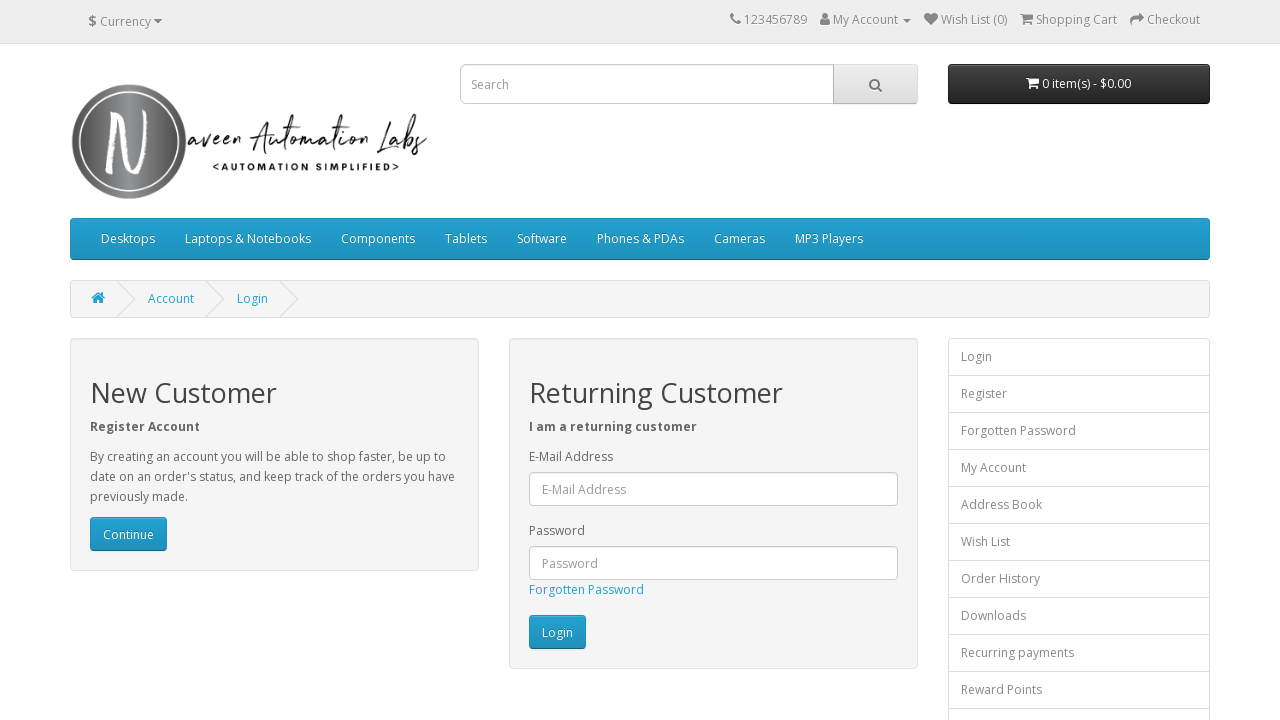

Filled search box with 'Macbook' on input[name='search']
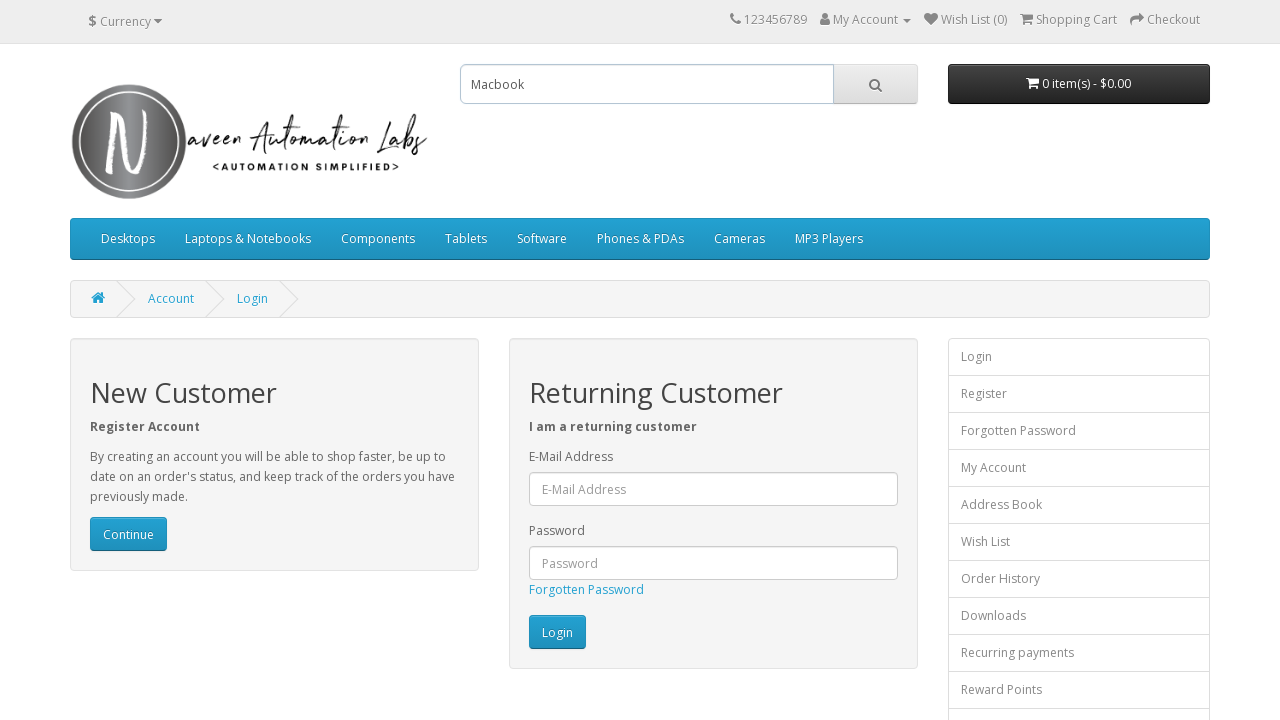

Clicked search button to search for 'Macbook' at (875, 84) on #search > span > button
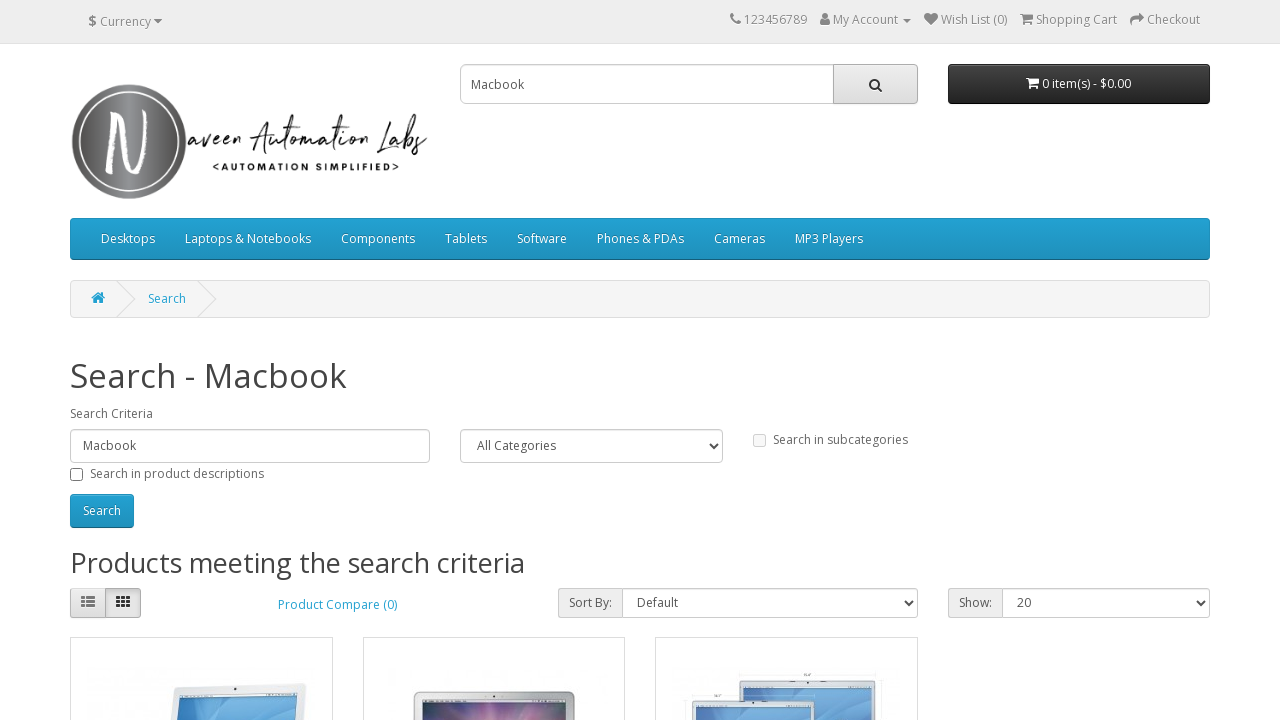

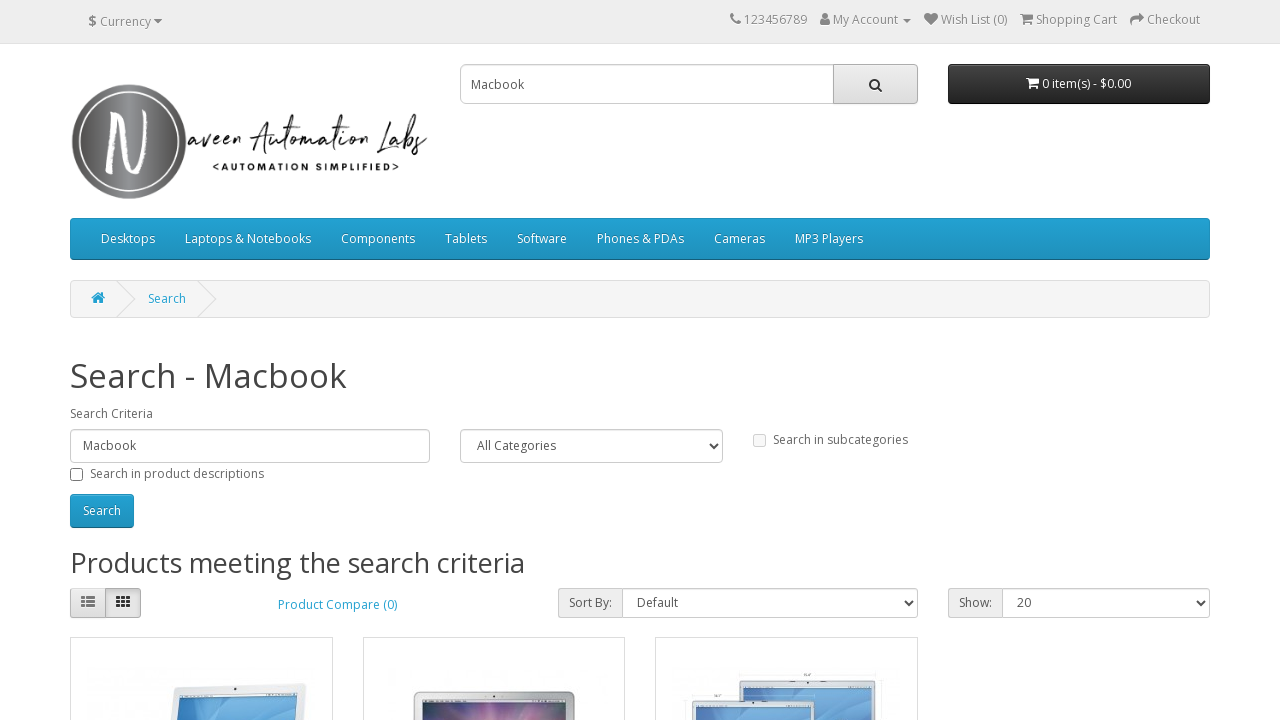